Navigates to the Challenging DOM page by clicking the link.

Starting URL: http://the-internet.herokuapp.com/

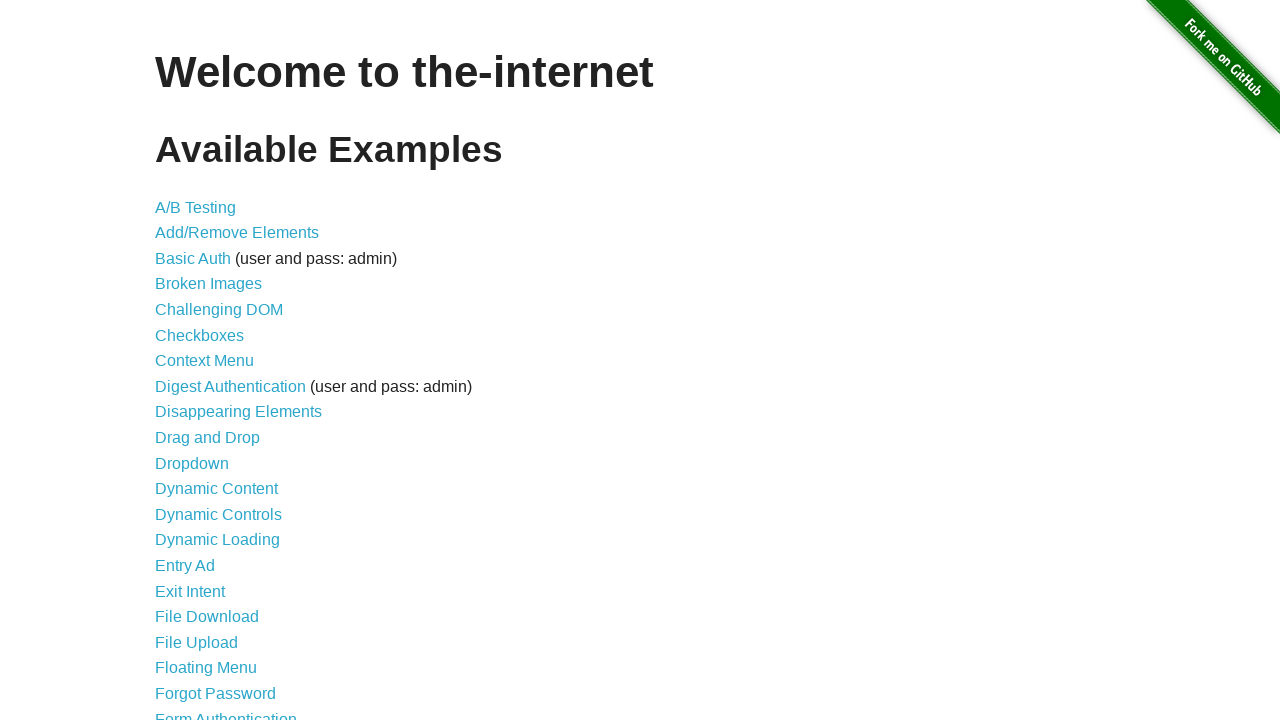

Clicked on Challenging DOM link to navigate to the page at (219, 310) on internal:role=link[name="Challenging DOM"i]
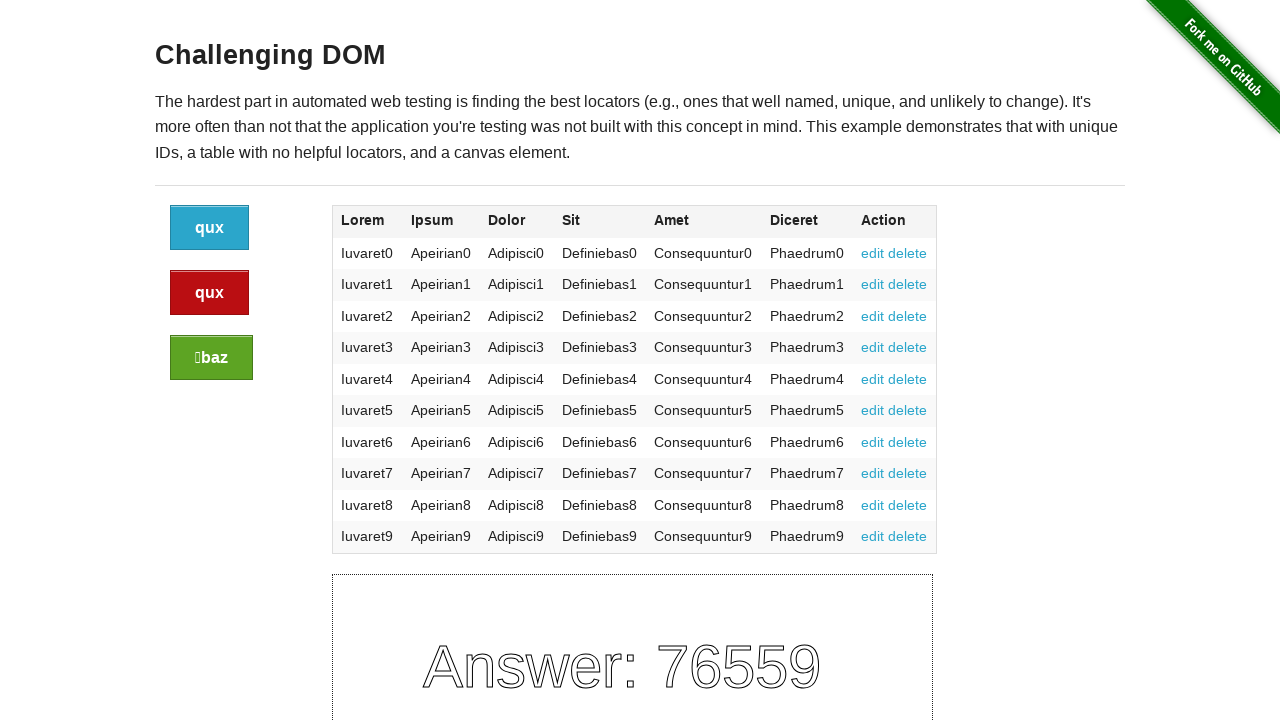

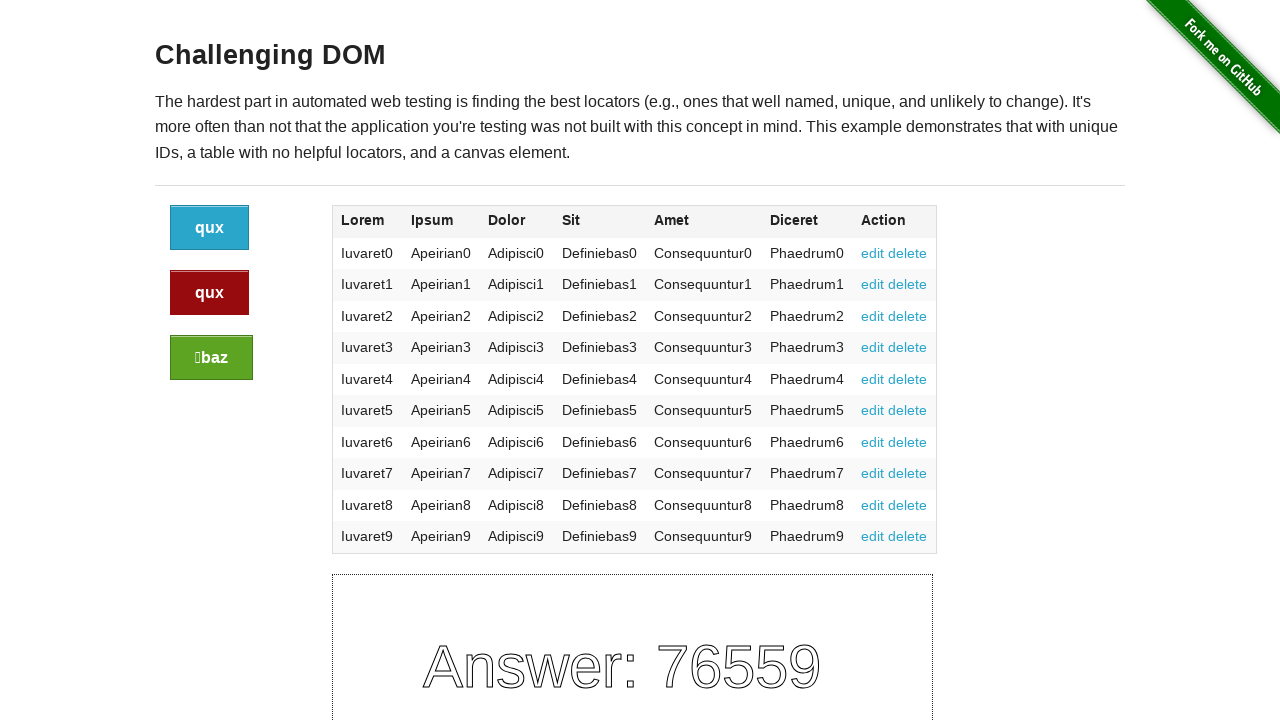